Tests fluent wait functionality by navigating to a loading images page and waiting for a landscape image element to appear, then verifying its source attribute contains "landscape"

Starting URL: https://bonigarcia.dev/selenium-webdriver-java/loading-images.html

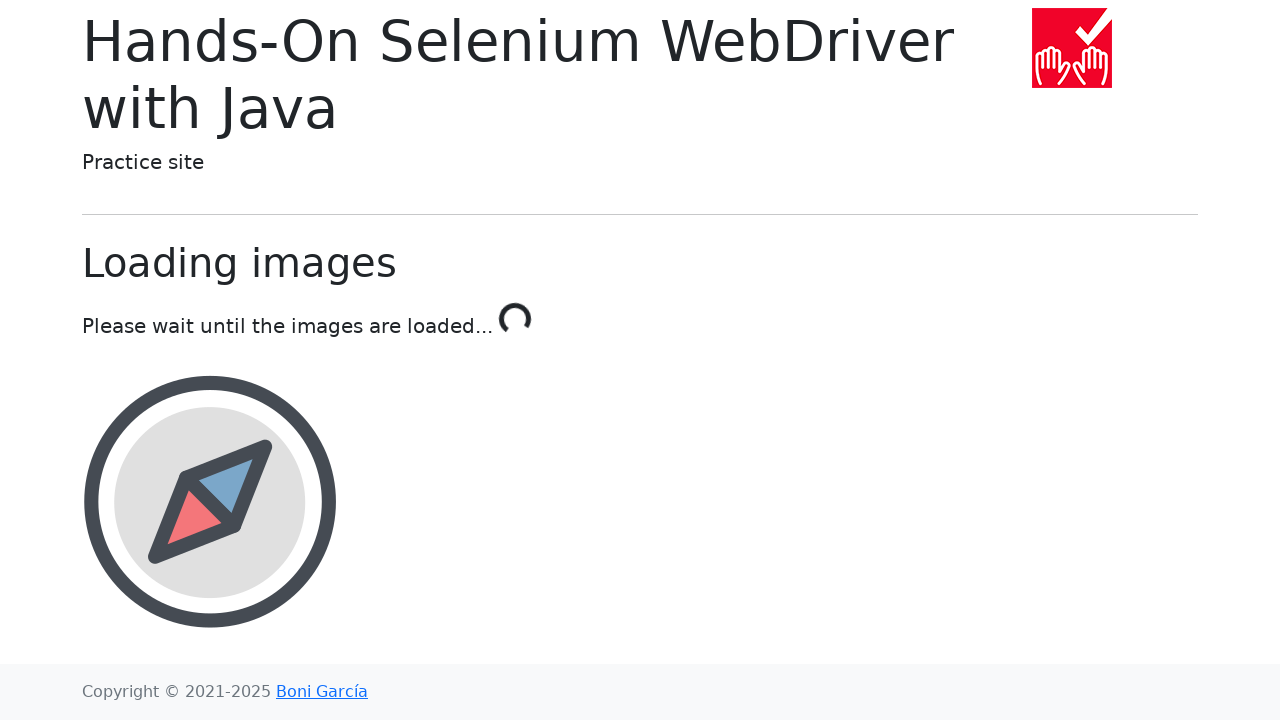

Navigated to loading images page
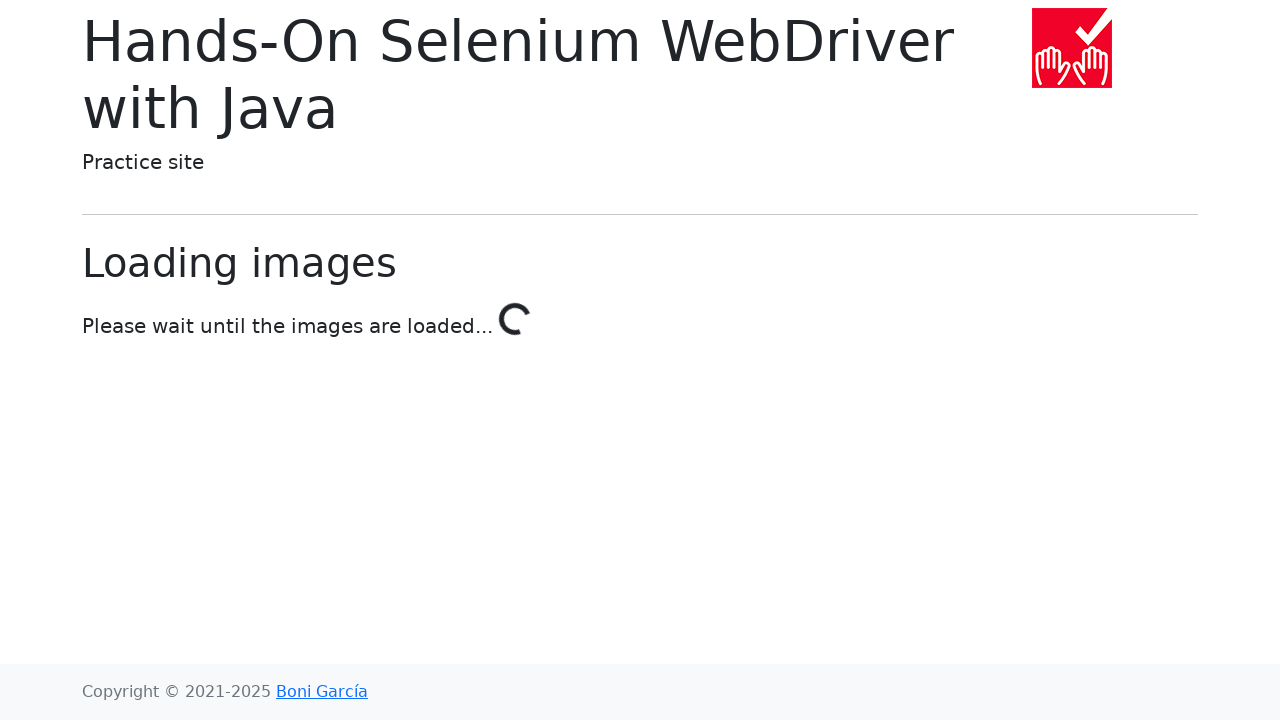

Landscape image element appeared in DOM
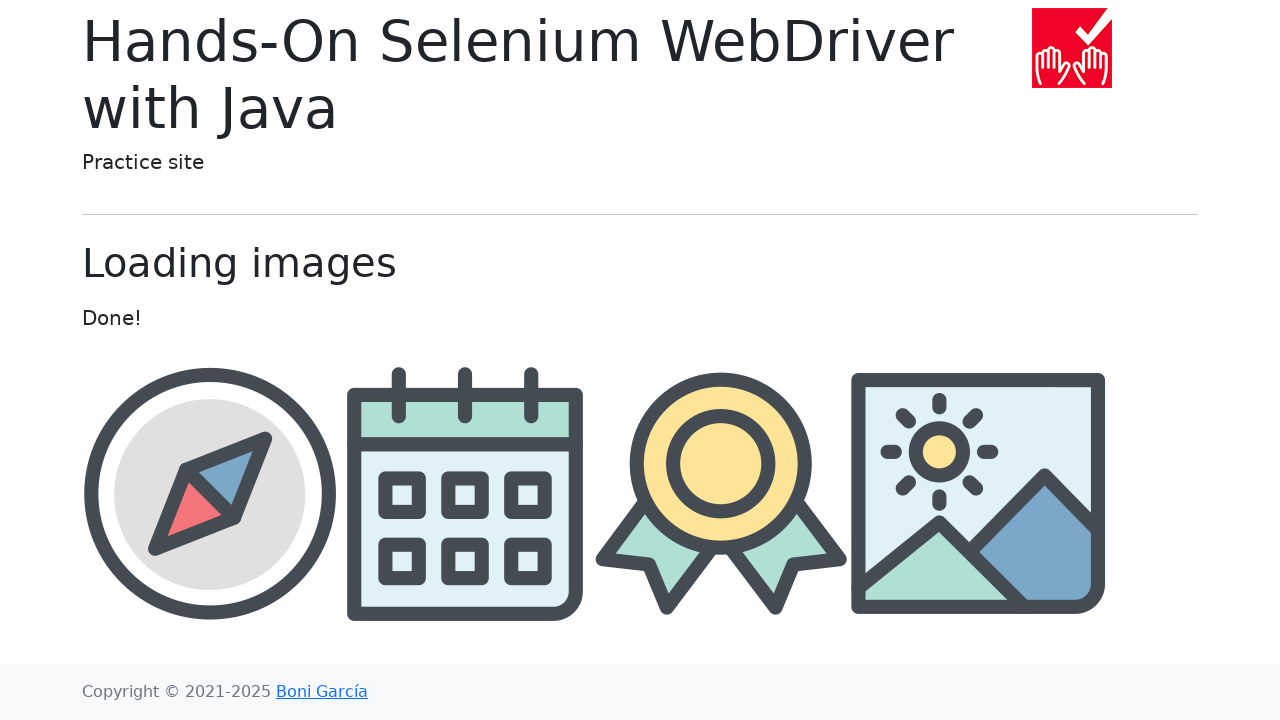

Retrieved src attribute from landscape image
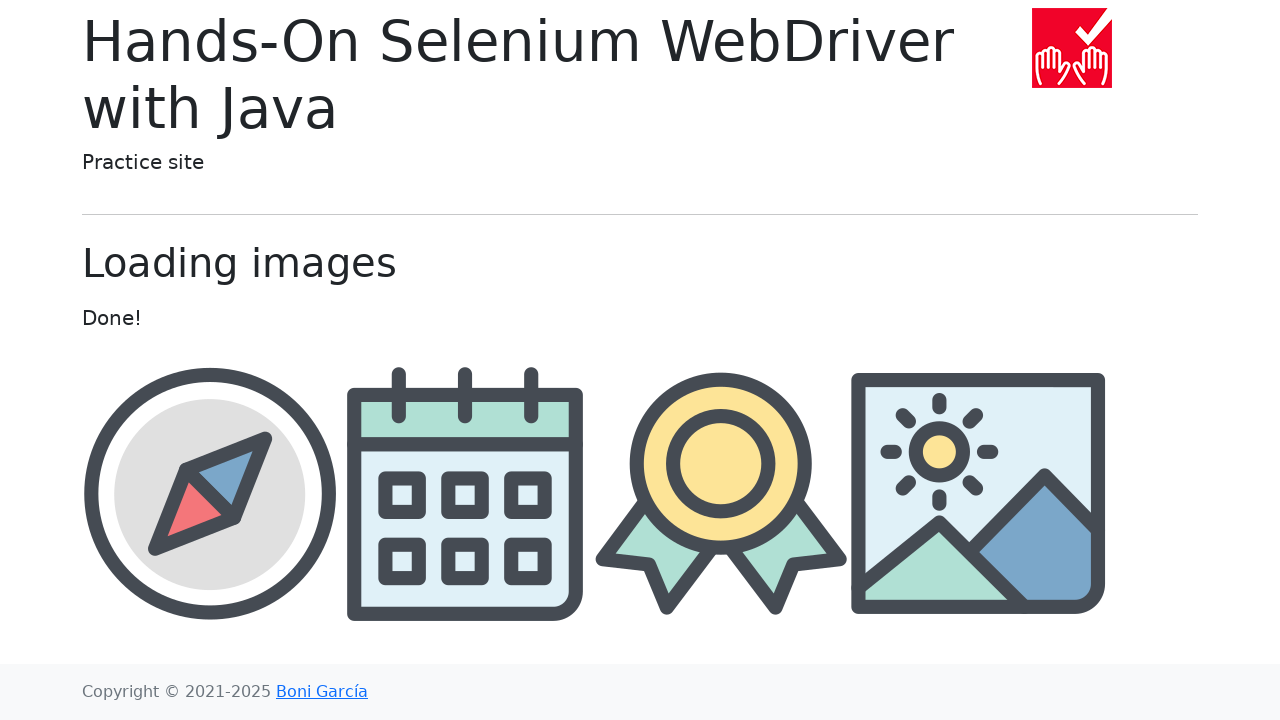

Verified landscape image src attribute contains 'landscape'
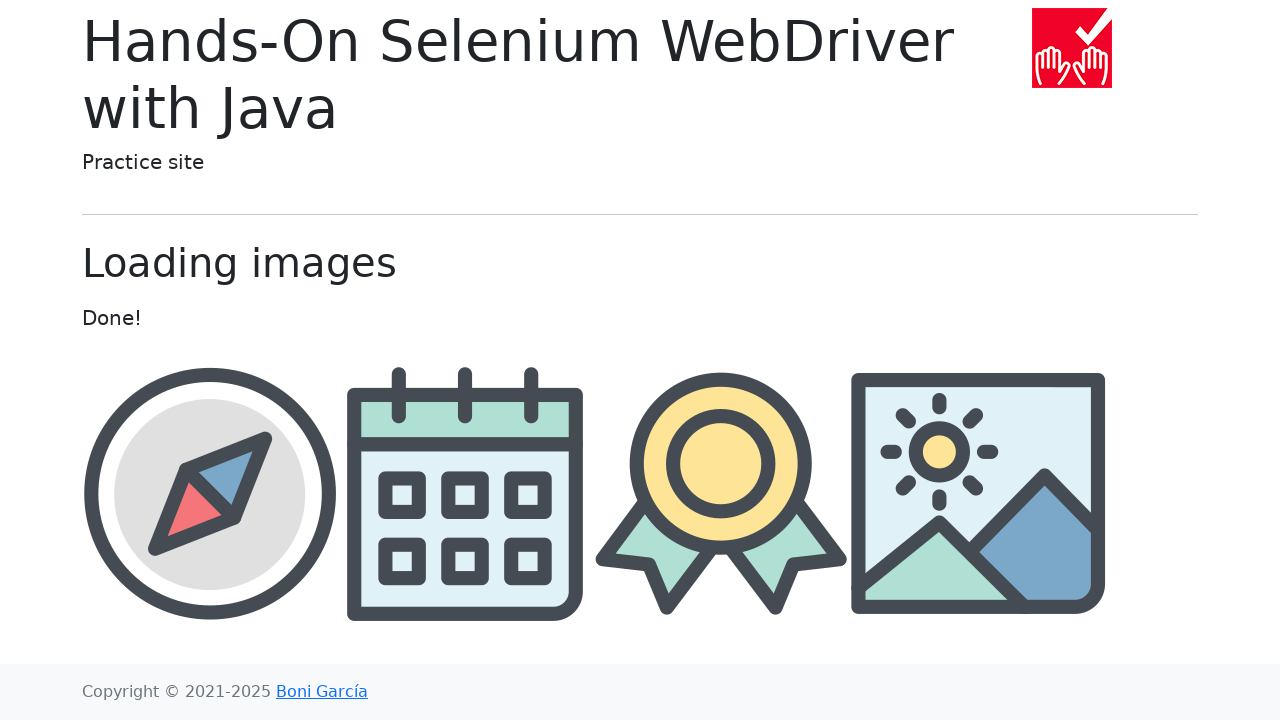

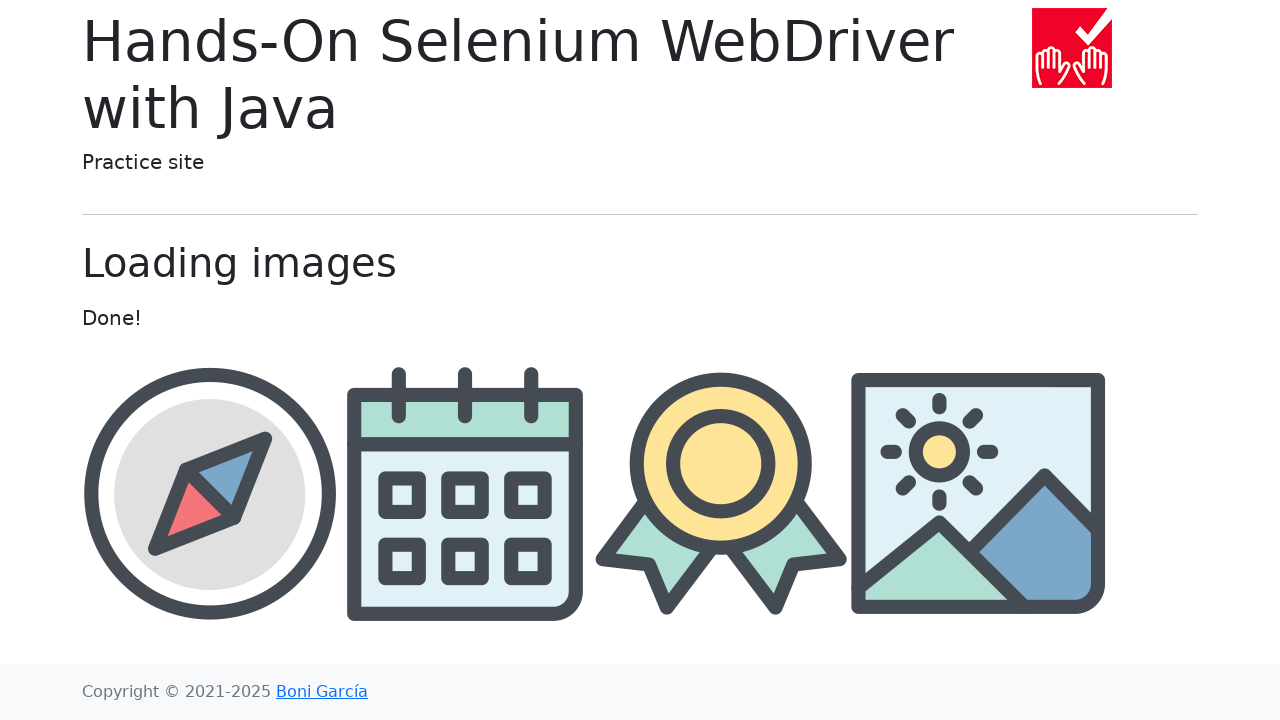